Tests date picker calendar functionality by selecting a specific date (June 15, 2027) through year, month, and day navigation, then verifies the selected values are correctly displayed in the input fields.

Starting URL: https://rahulshettyacademy.com/seleniumPractise/#/offers

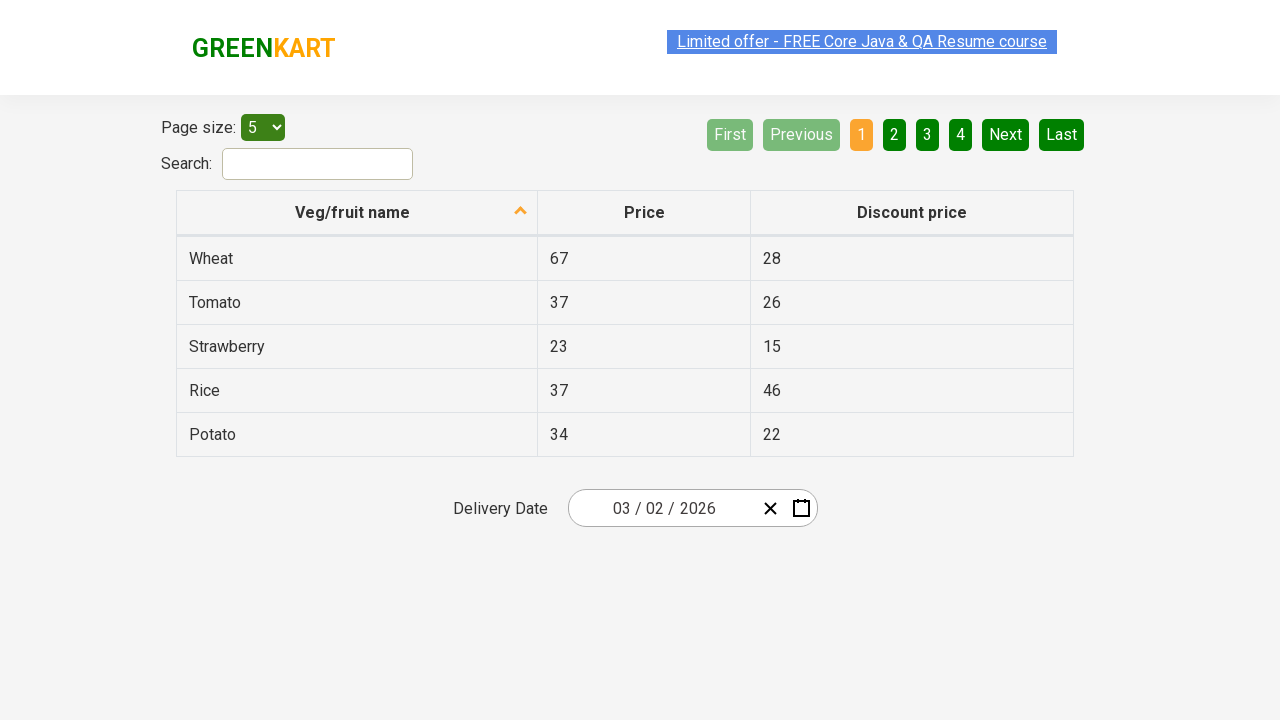

Waited 5 seconds for page to load
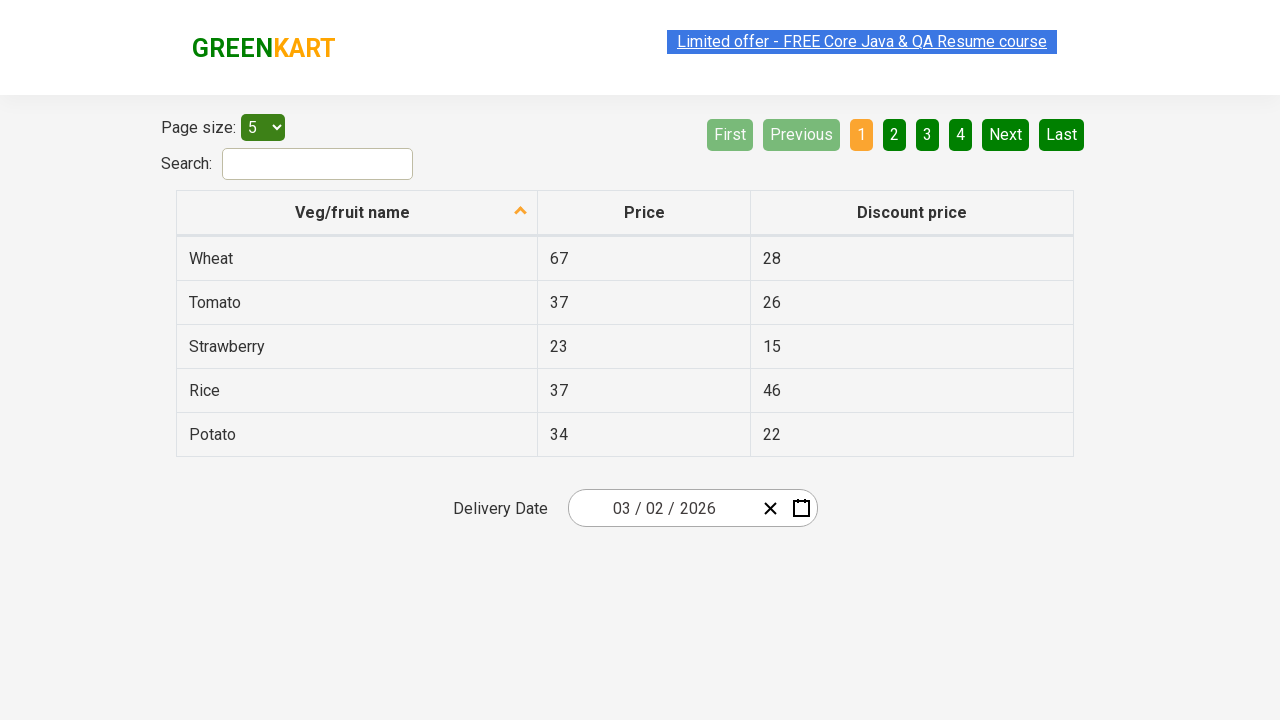

Clicked date picker input group to open calendar at (662, 508) on .react-date-picker__inputGroup
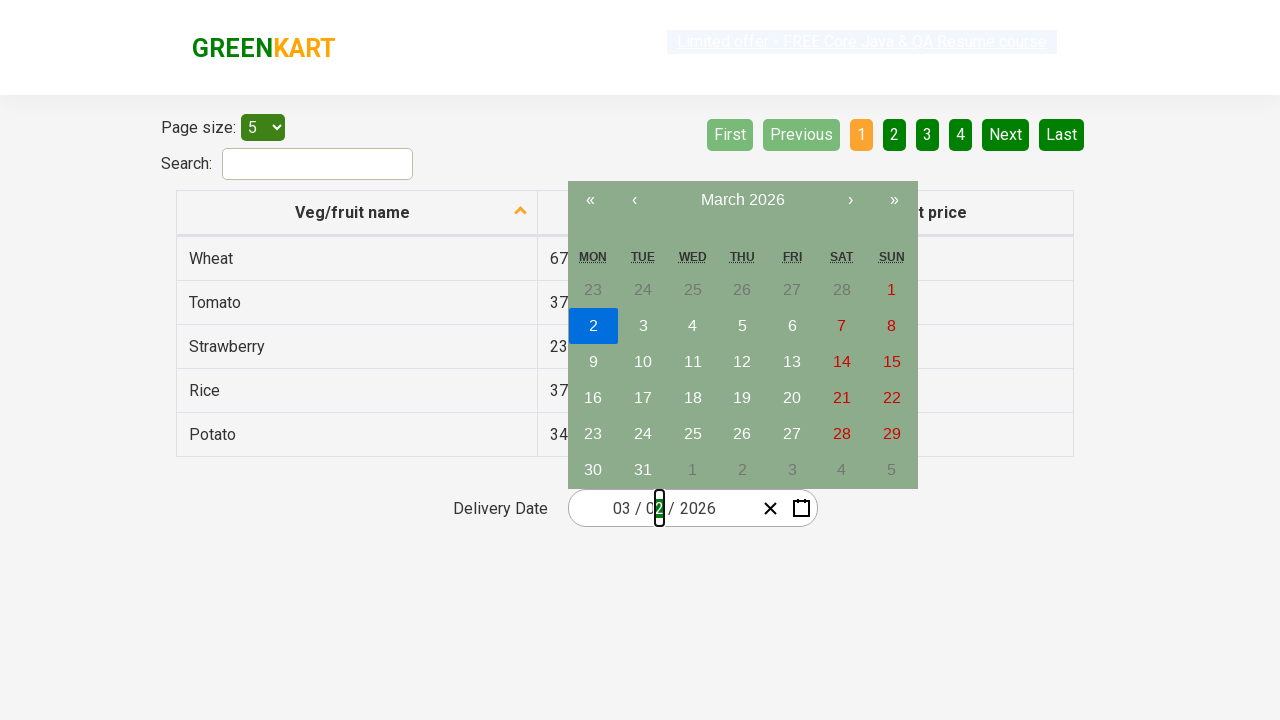

Clicked navigation label to navigate to month view at (742, 200) on .react-calendar__navigation__label
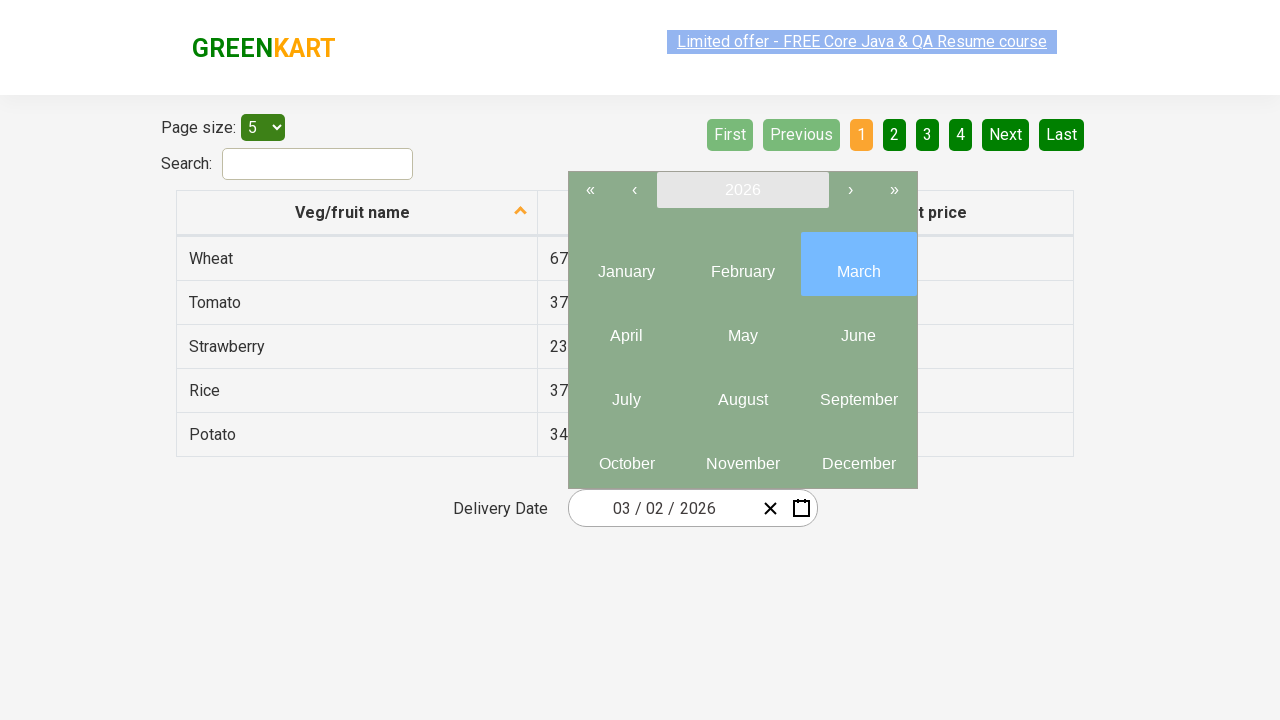

Clicked navigation label again to navigate to year view at (742, 190) on .react-calendar__navigation__label
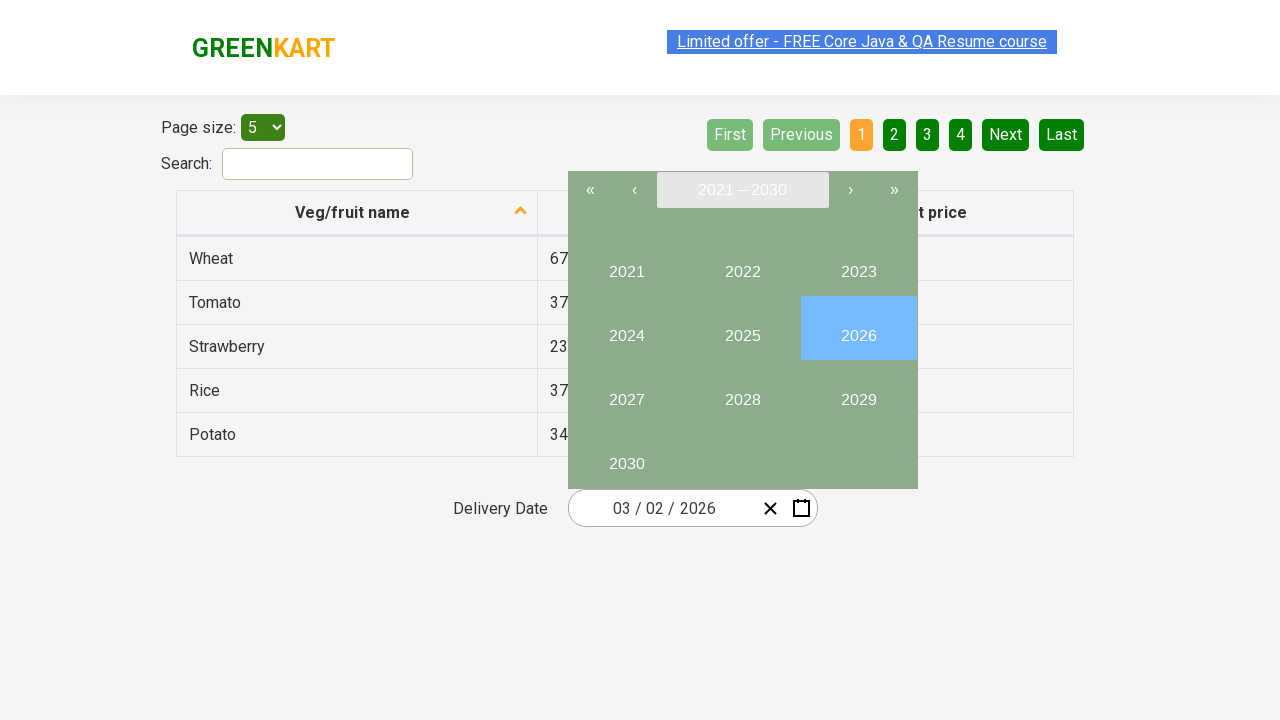

Selected year 2027 at (626, 392) on button:has-text('2027')
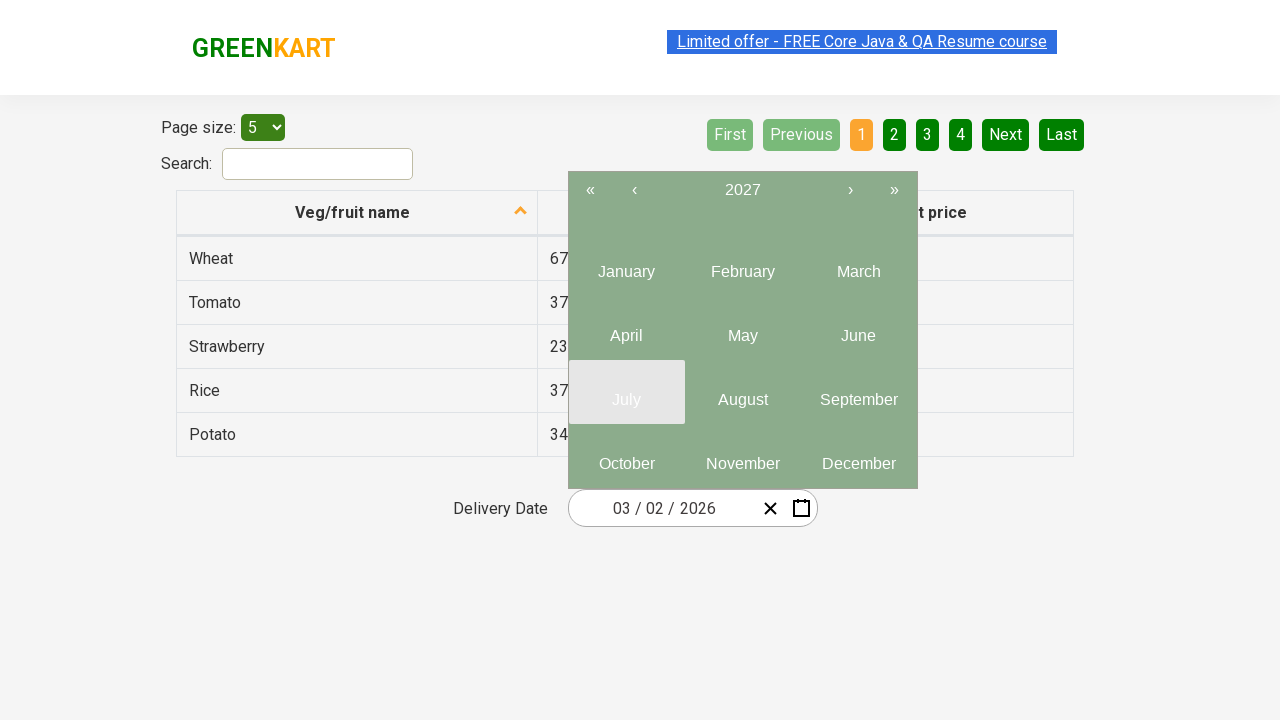

Selected month June (6th month) in year 2027 at (858, 328) on .react-calendar__year-view__months__month >> nth=5
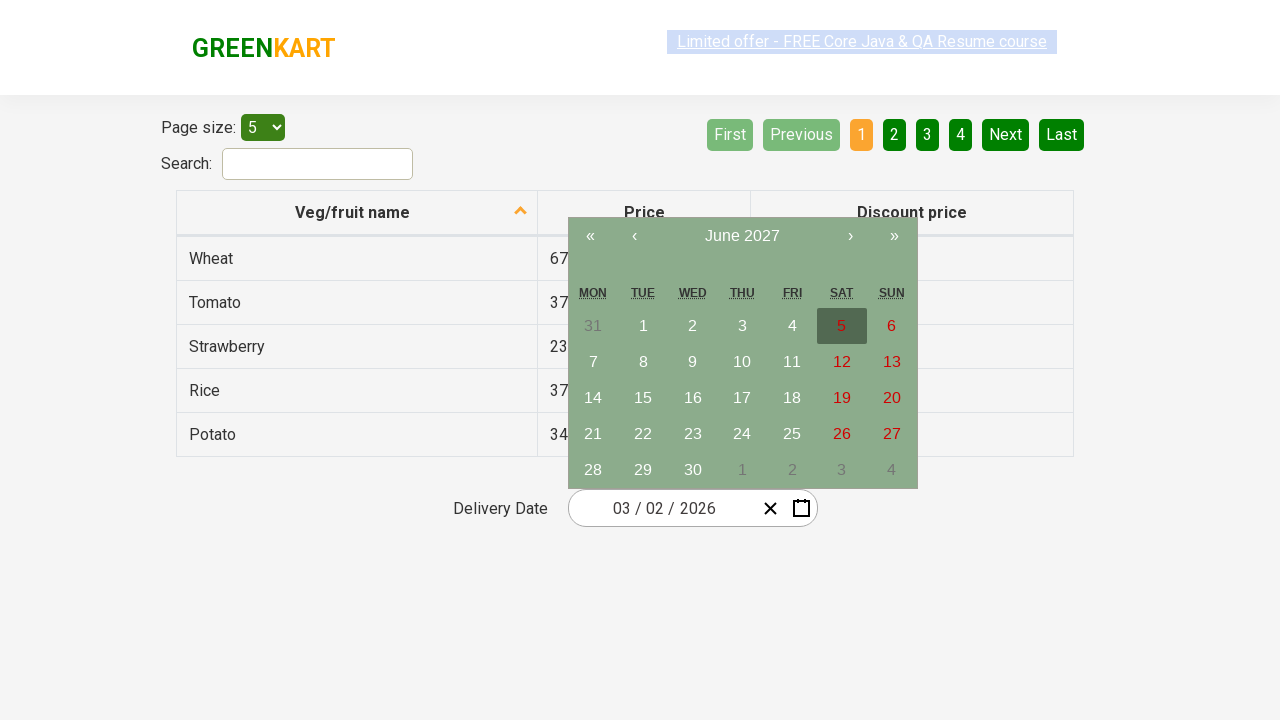

Selected date 15 from the calendar at (643, 398) on abbr:has-text('15')
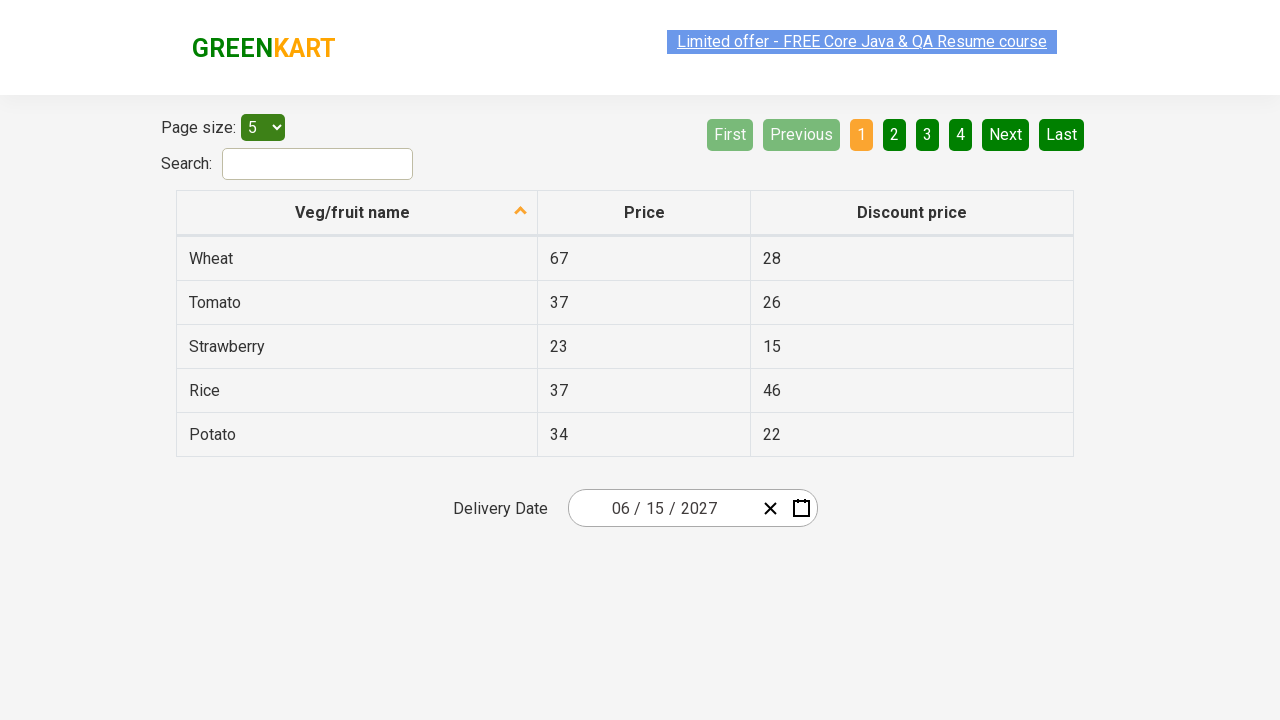

Located all date input fields
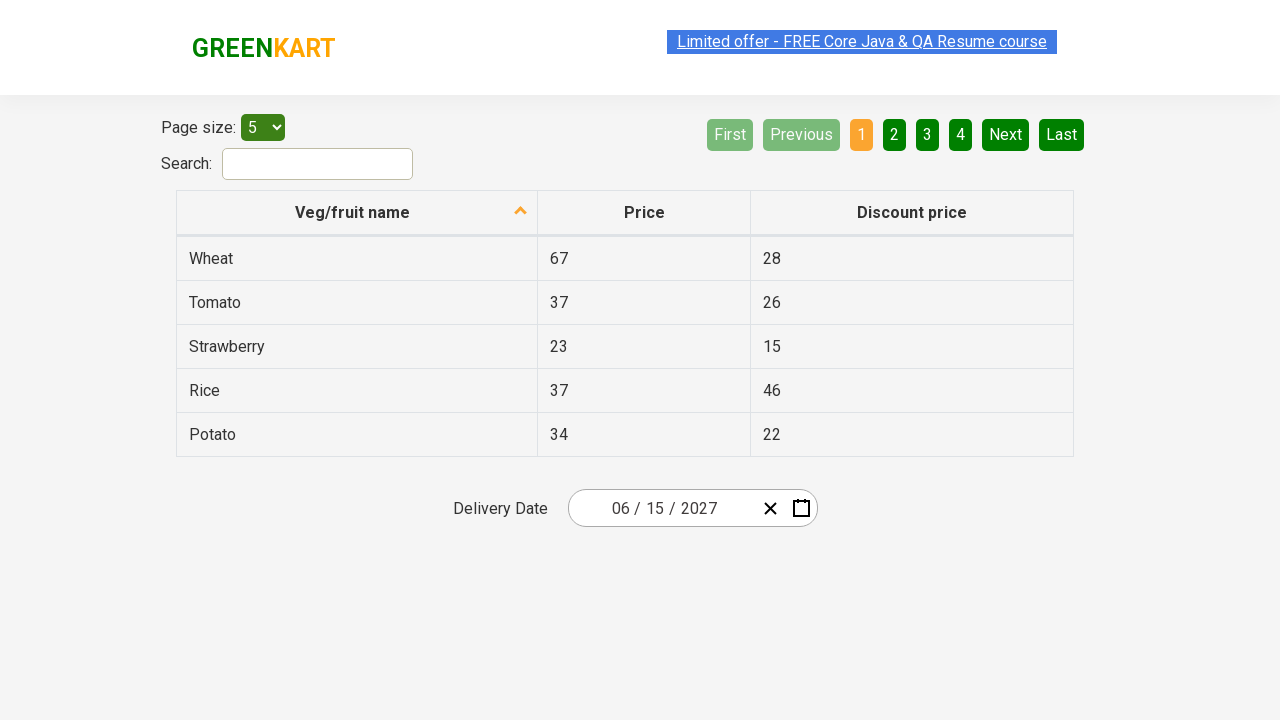

Verified input field 0 contains expected value '6'
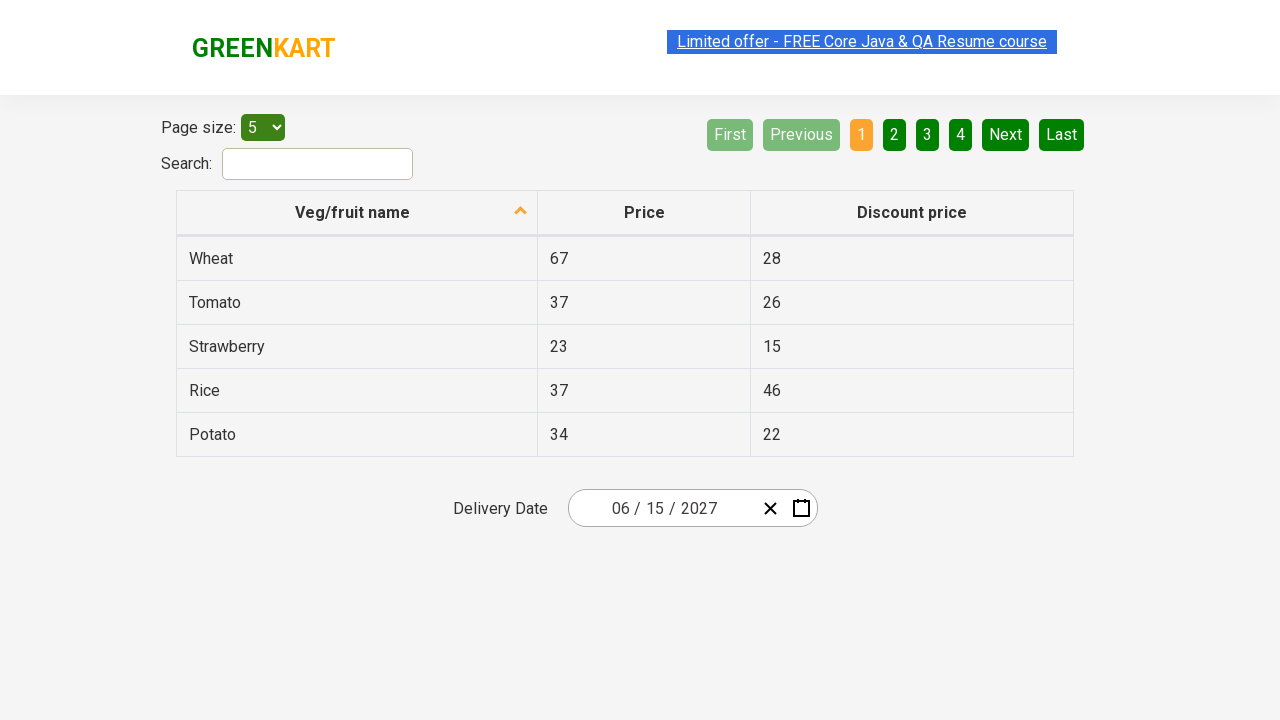

Verified input field 1 contains expected value '15'
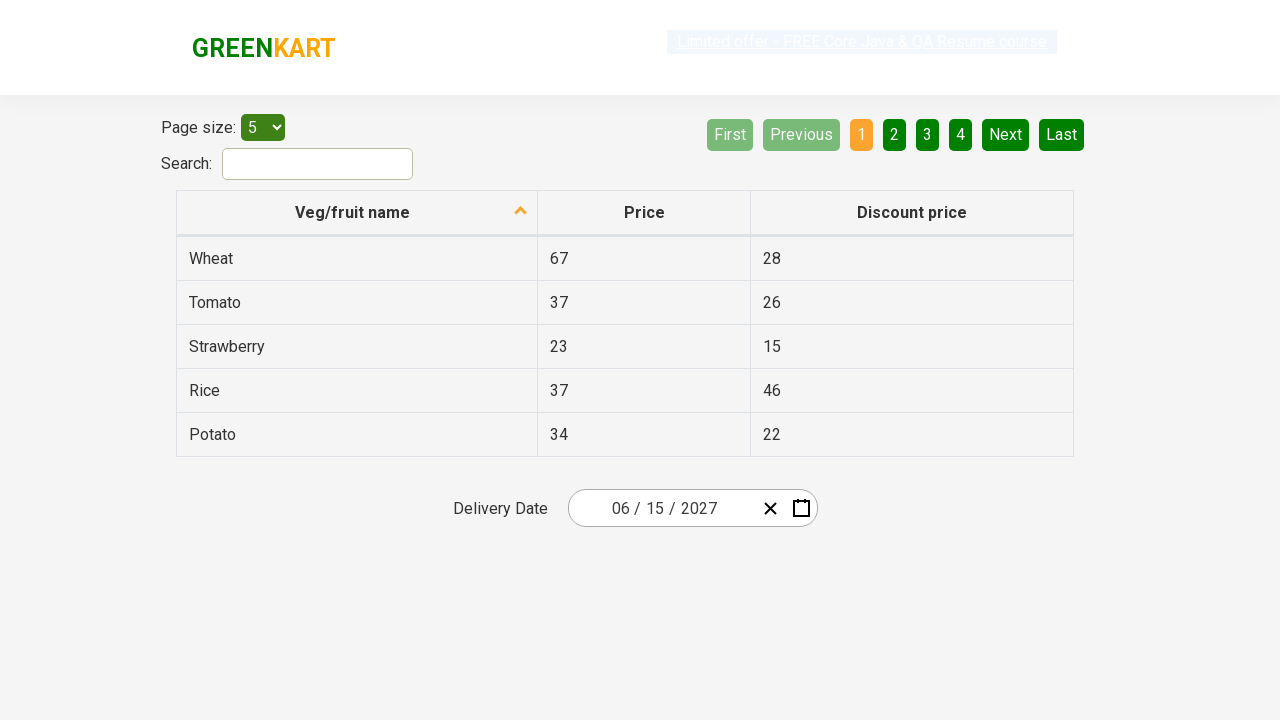

Verified input field 2 contains expected value '2027'
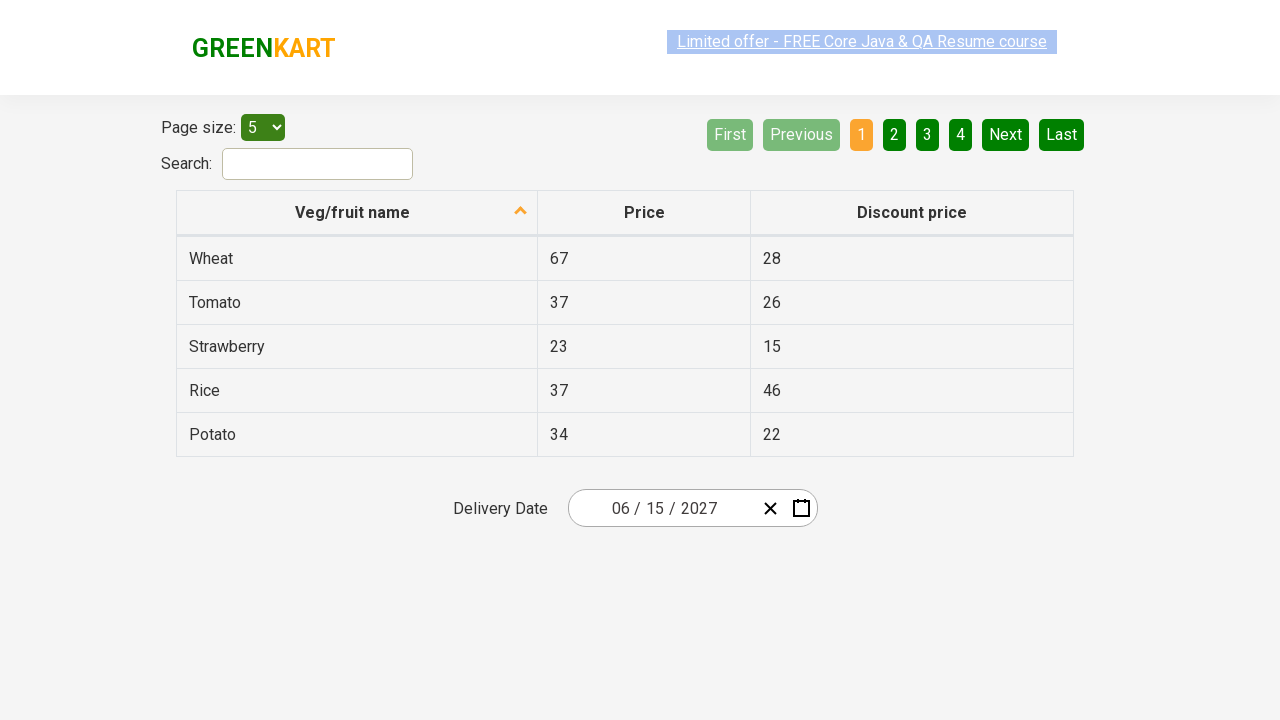

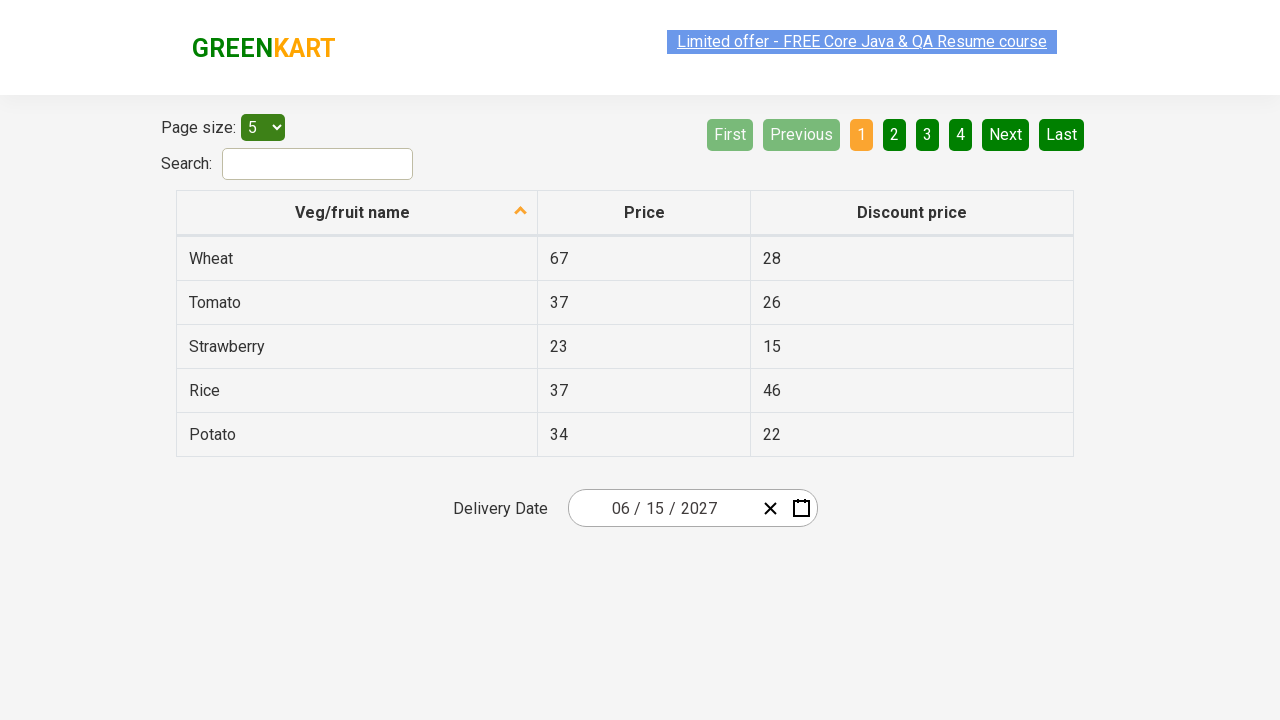